Tests currency dropdown selection functionality by selecting different options using various methods

Starting URL: https://rahulshettyacademy.com/dropdownsPractise/

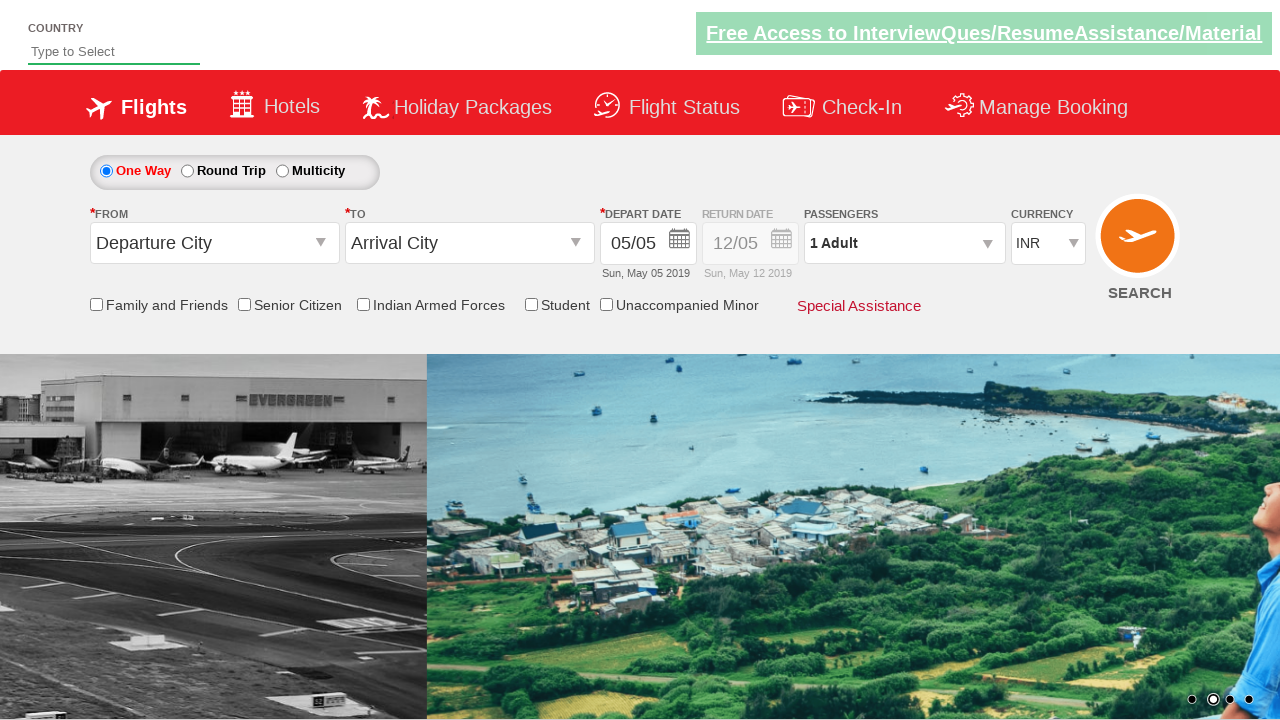

Located currency dropdown element
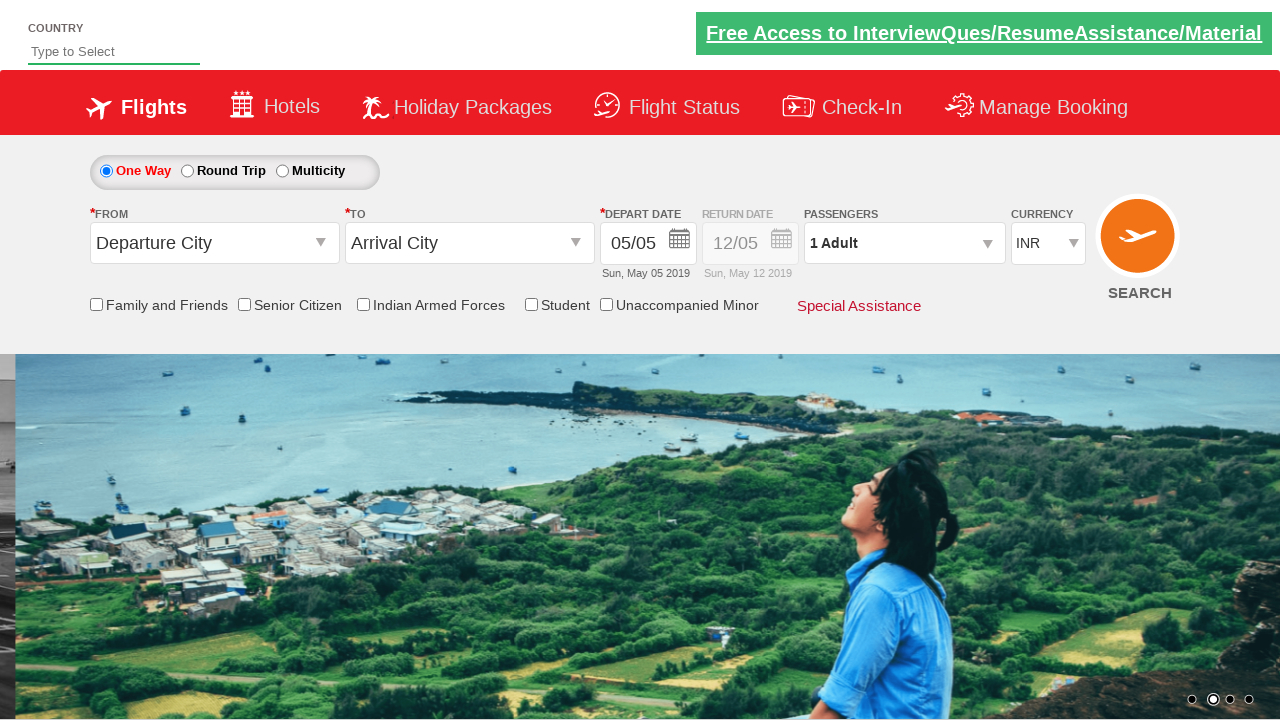

Selected AED currency from dropdown by visible text on select#ctl00_mainContent_DropDownListCurrency
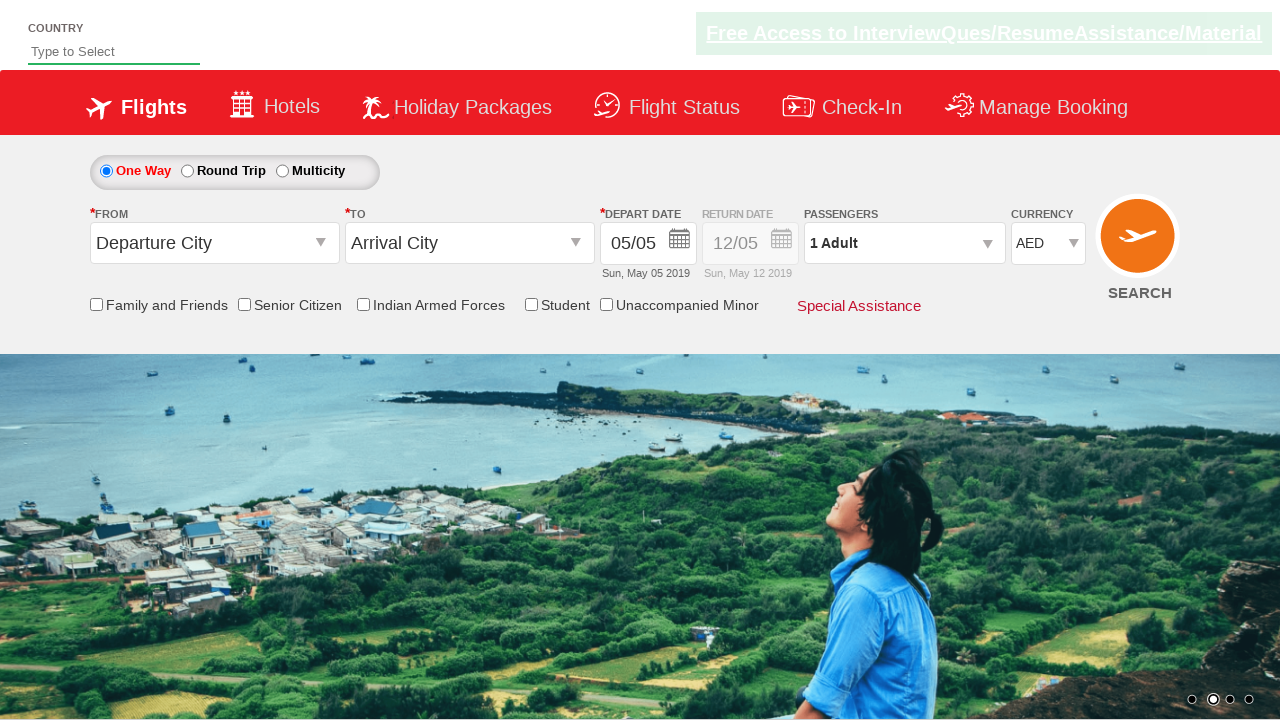

Selected currency at index 1 from dropdown on select#ctl00_mainContent_DropDownListCurrency
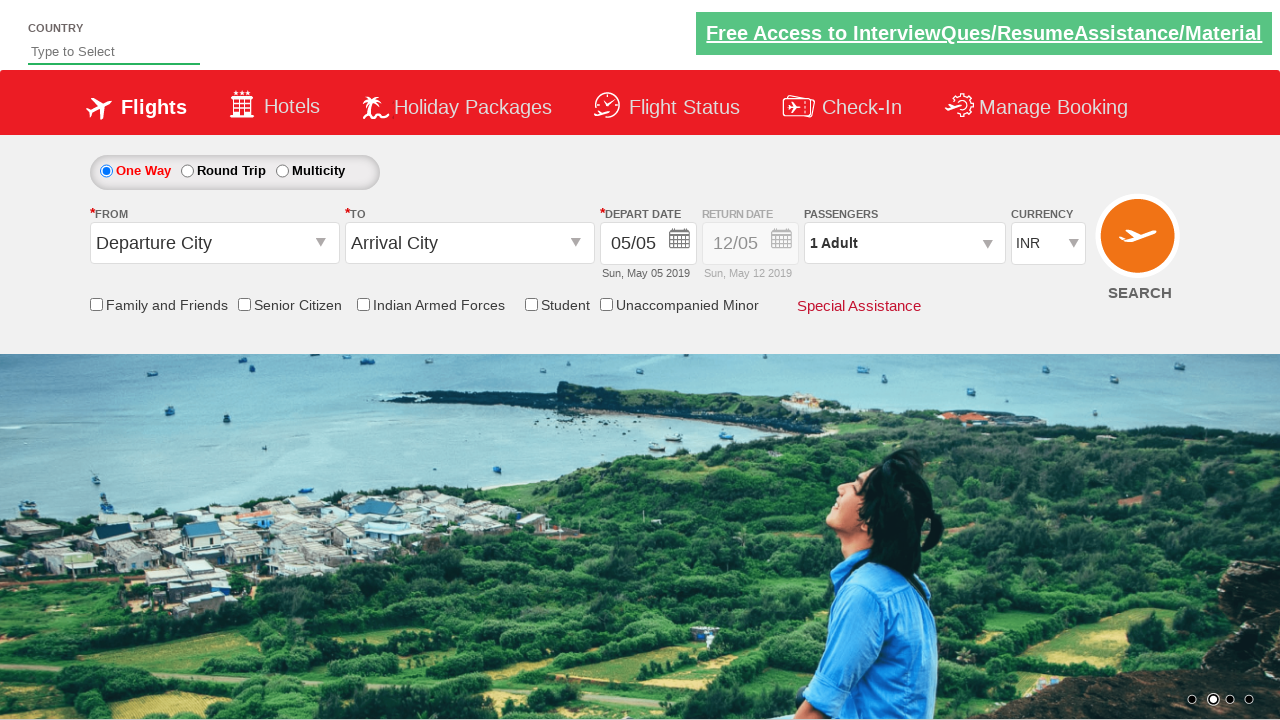

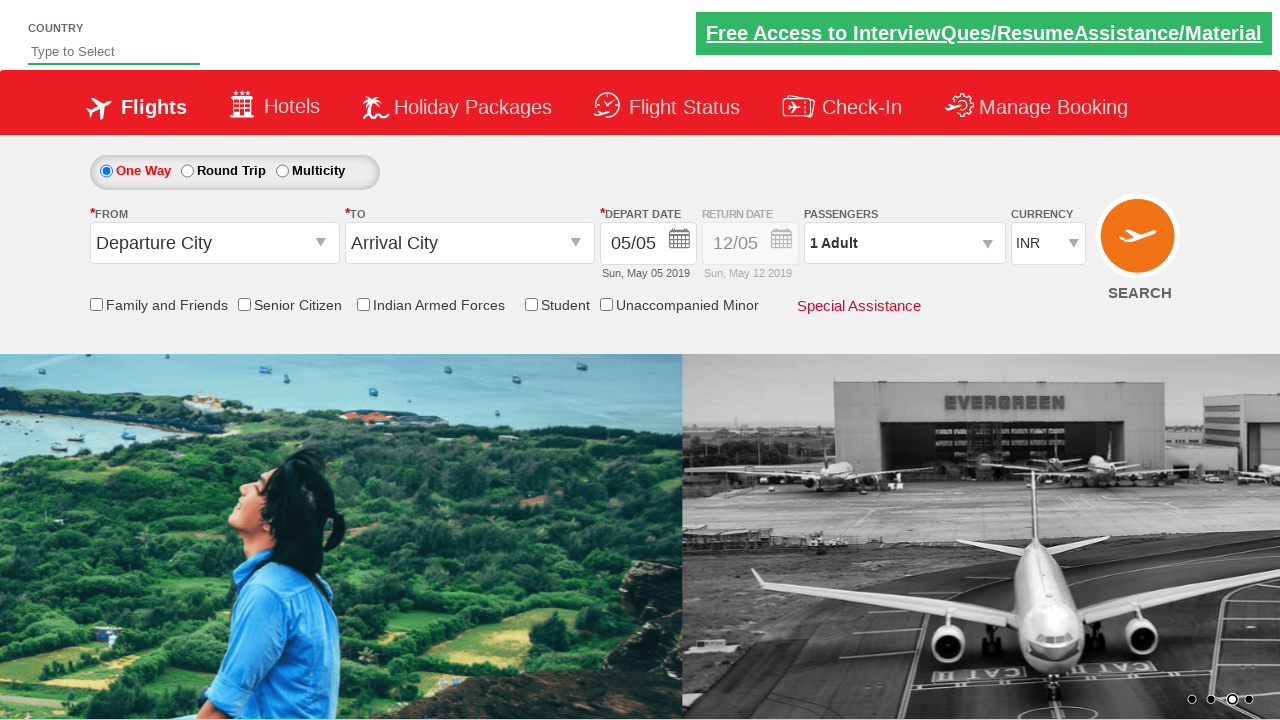